Navigates to Python.org, scrolls to and clicks on talks link, and verifies podcast description is displayed

Starting URL: https://www.python.org/

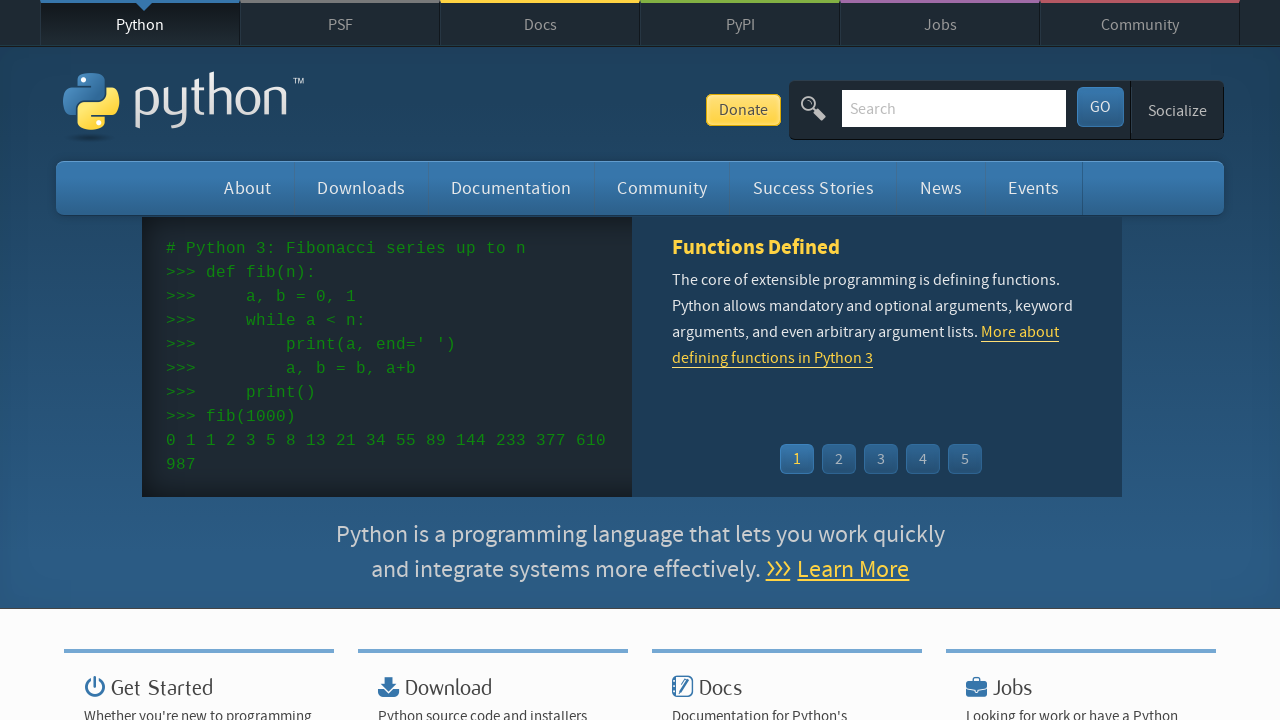

Located talks link element
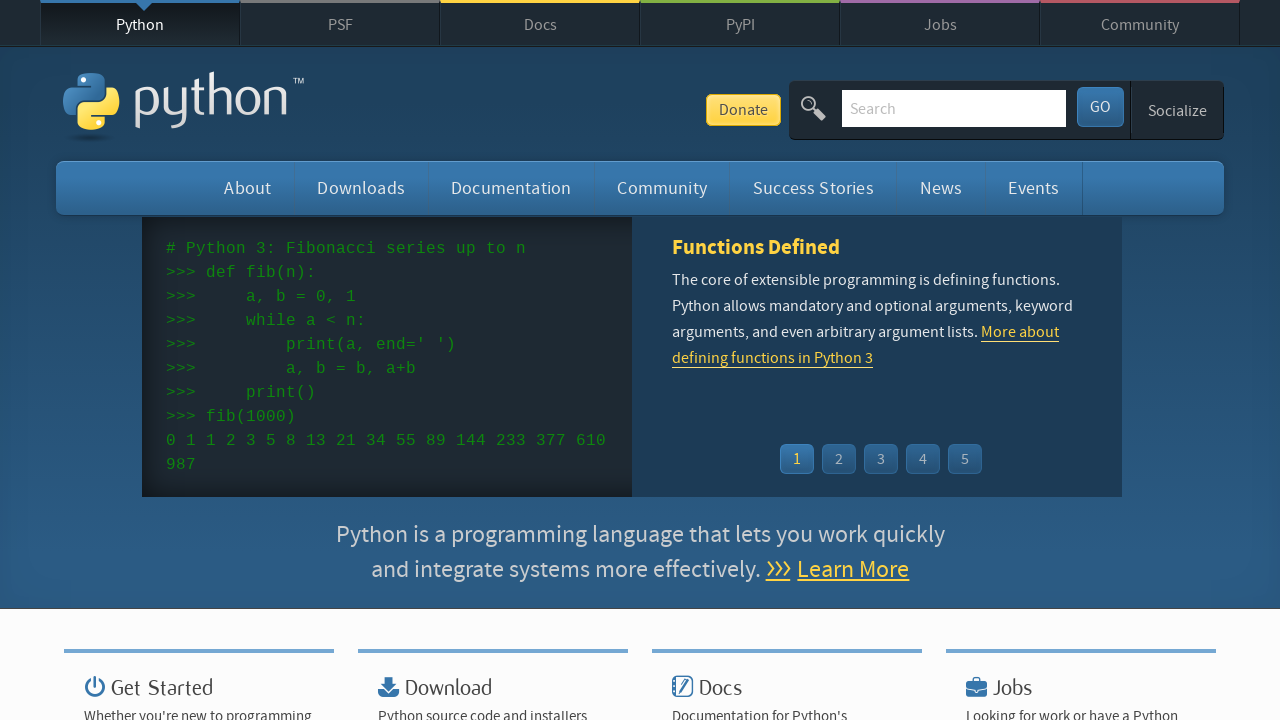

Scrolled to talks link
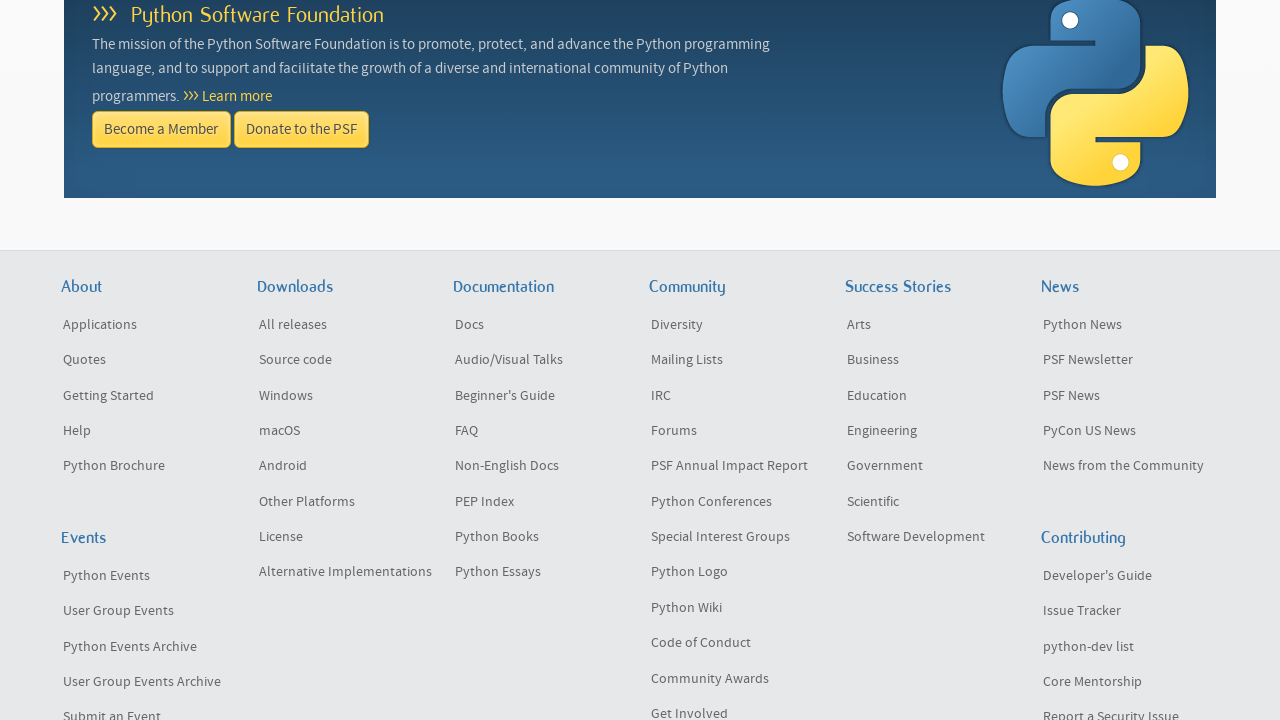

Clicked on talks link at (542, 360) on #container > li:nth-child(3) > ul > li:nth-child(2) > a
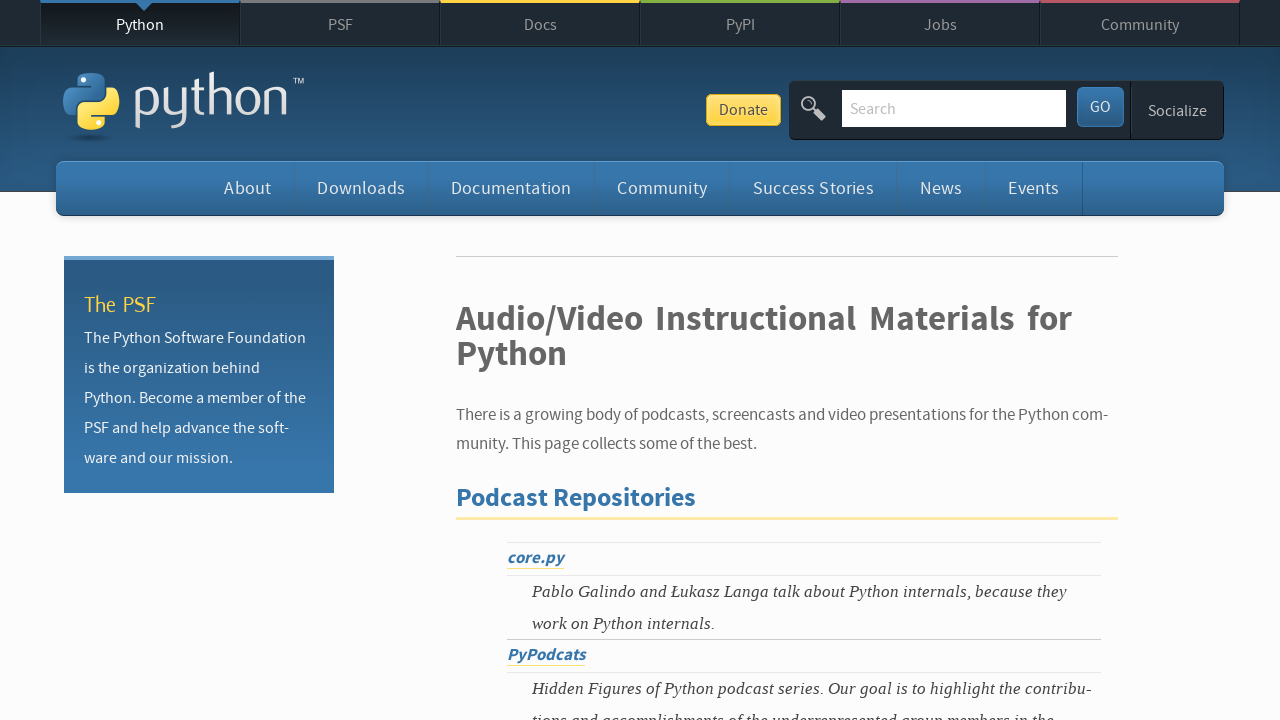

Verified podcast description is displayed
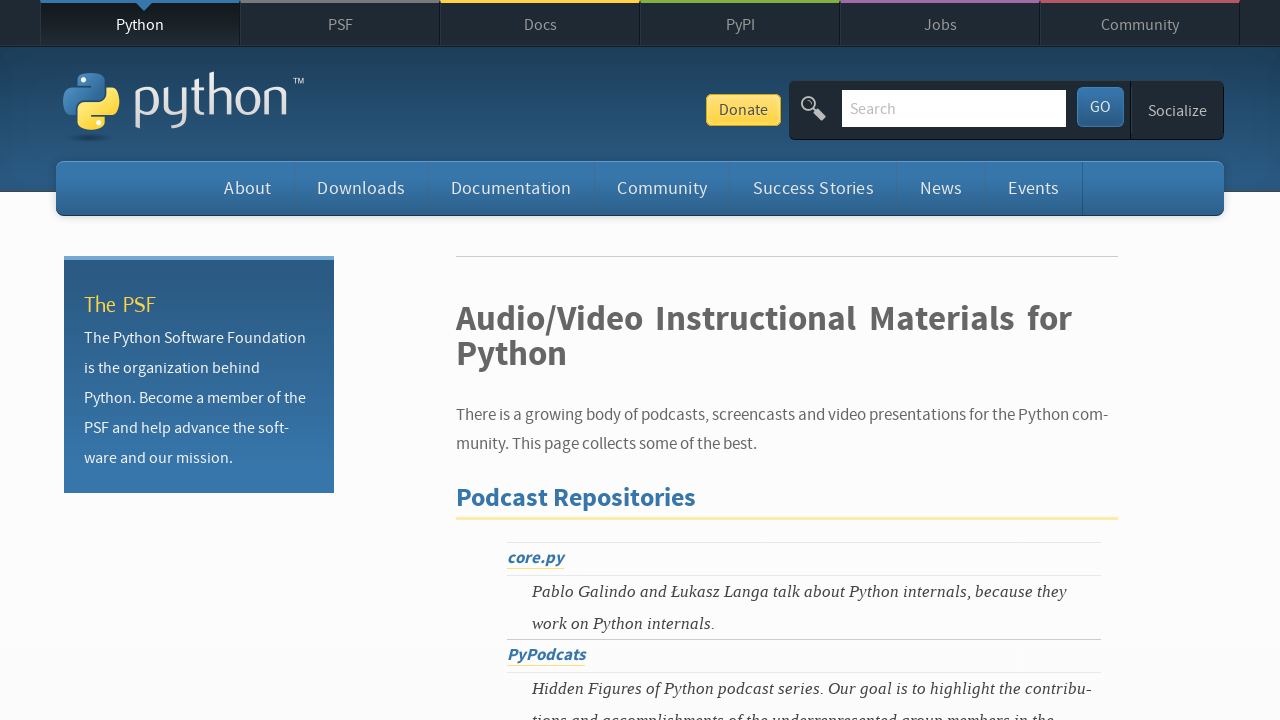

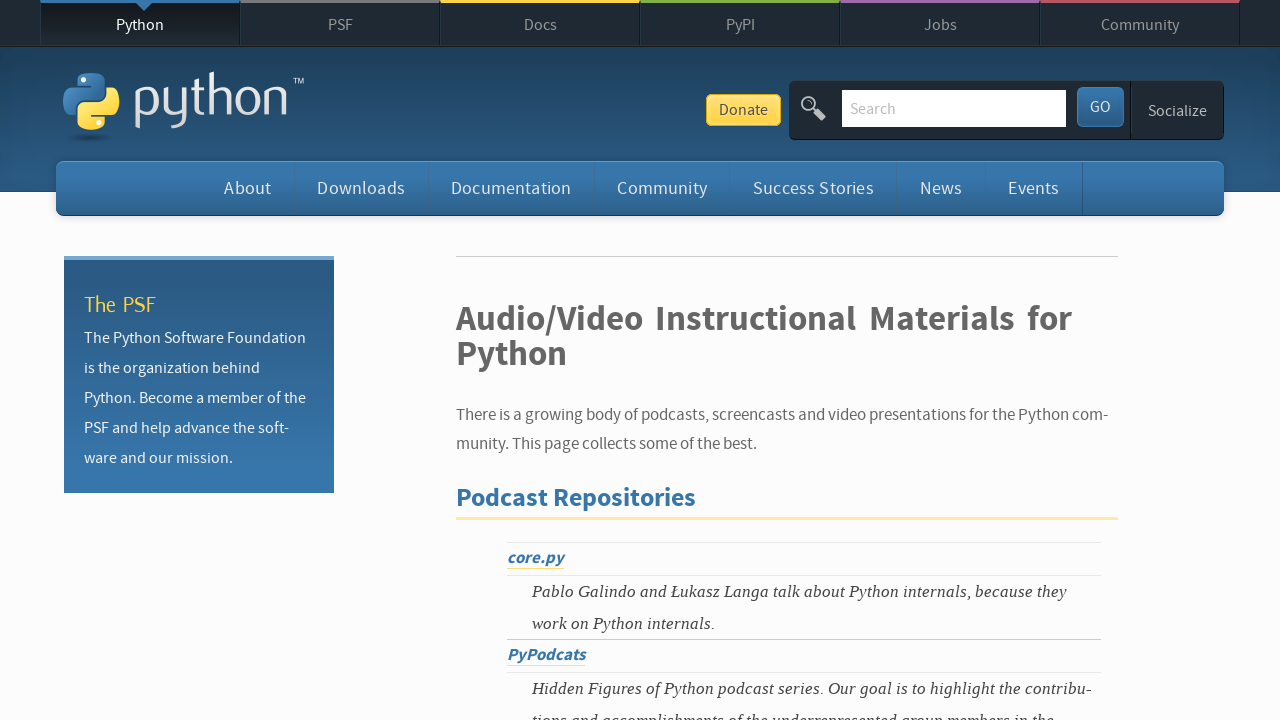